Tests marking all todo items as completed using the toggle-all checkbox

Starting URL: https://demo.playwright.dev/todomvc

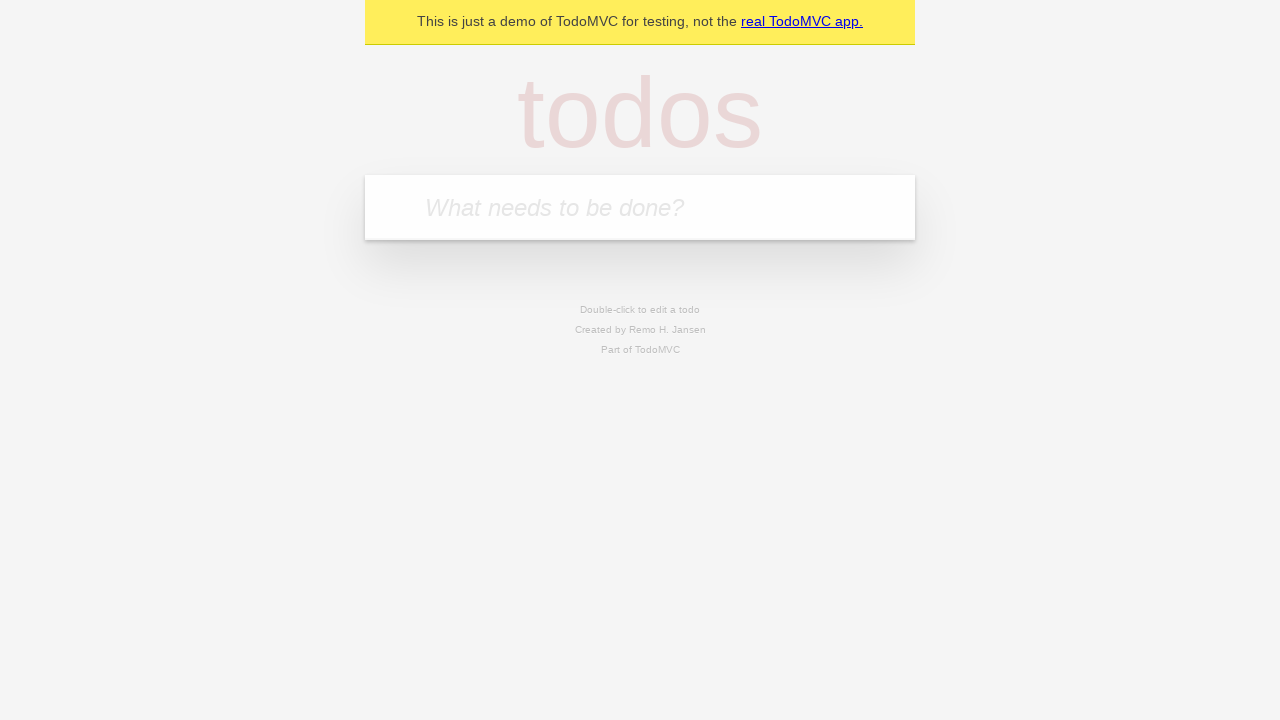

Filled todo input with 'buy some cheese' on internal:attr=[placeholder="What needs to be done?"i]
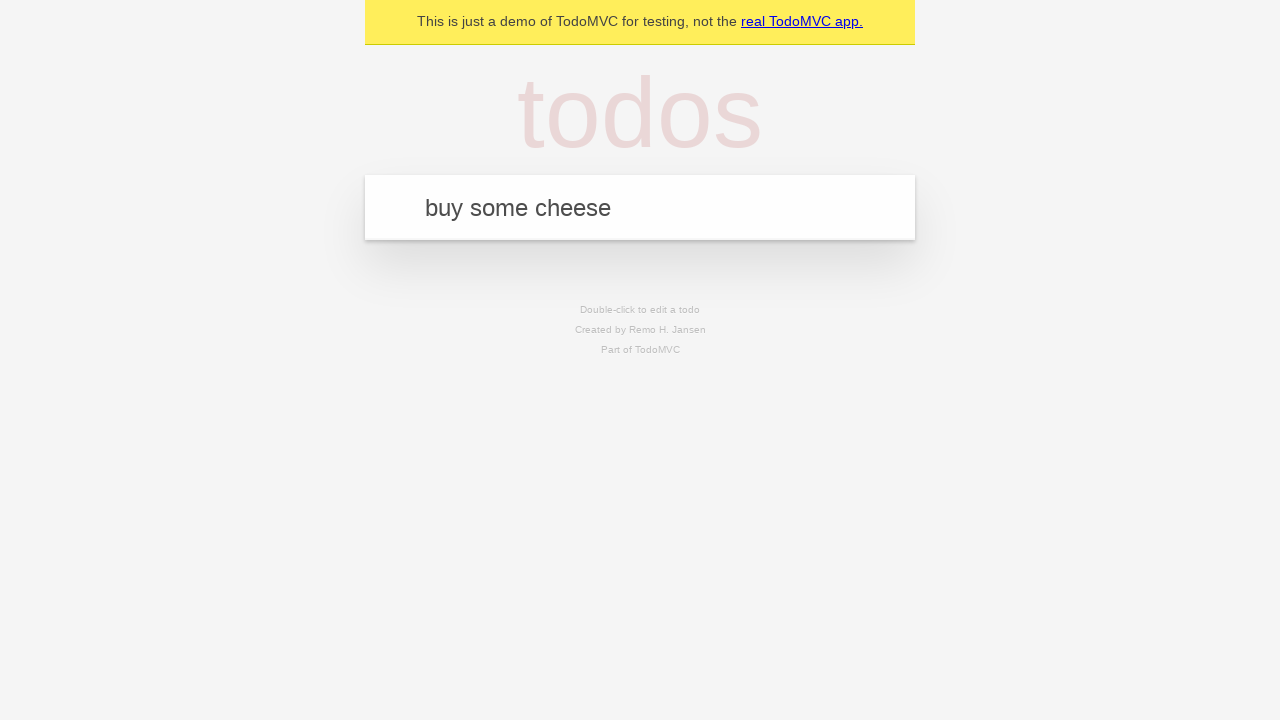

Pressed Enter to add first todo item on internal:attr=[placeholder="What needs to be done?"i]
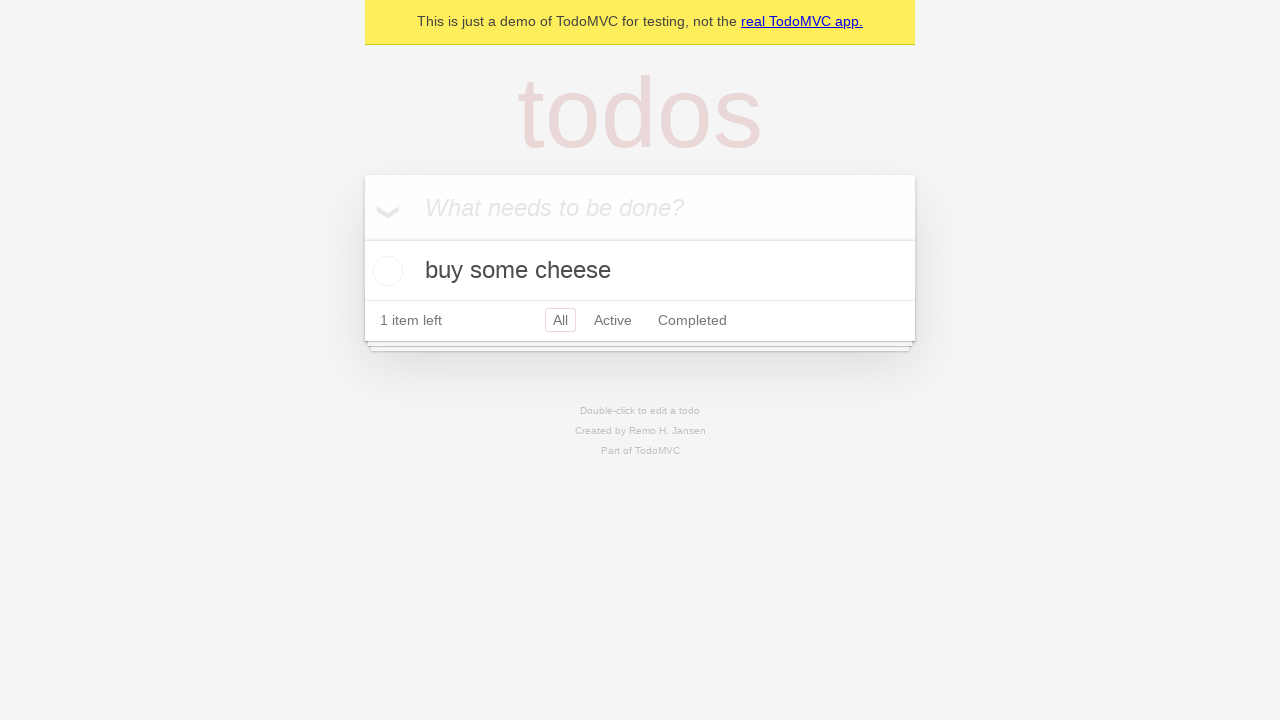

Filled todo input with 'feed the cat' on internal:attr=[placeholder="What needs to be done?"i]
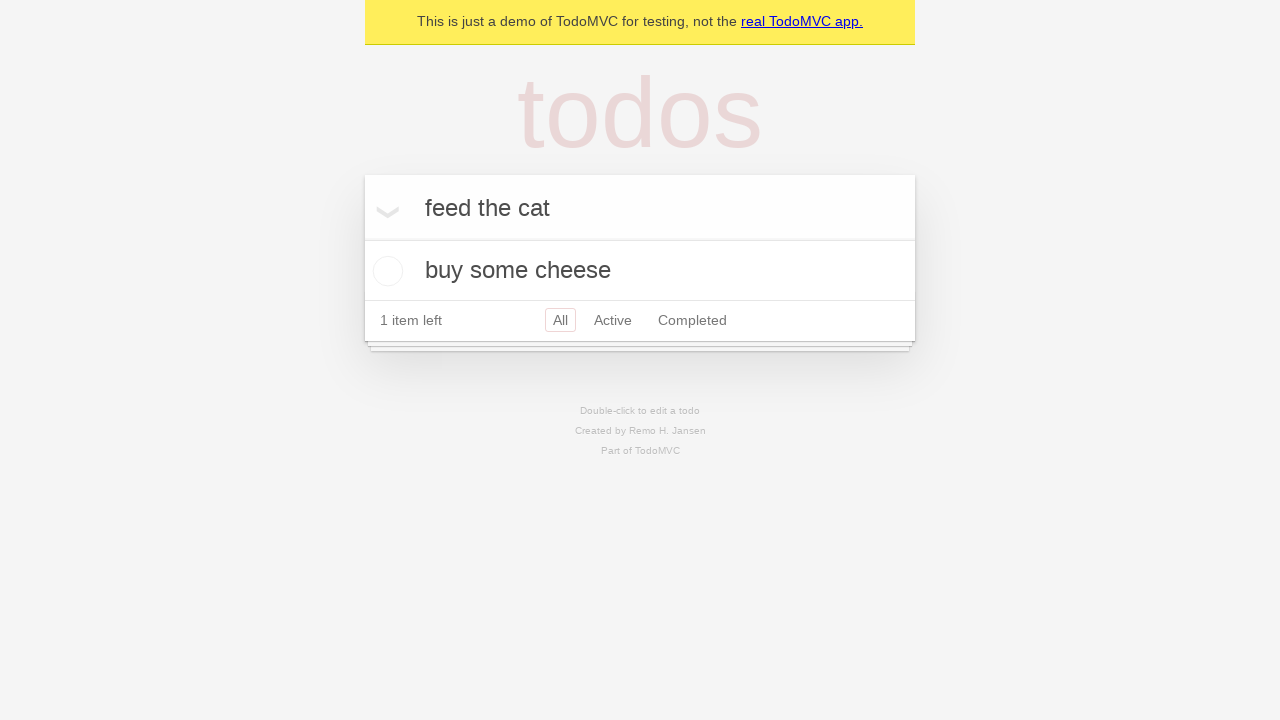

Pressed Enter to add second todo item on internal:attr=[placeholder="What needs to be done?"i]
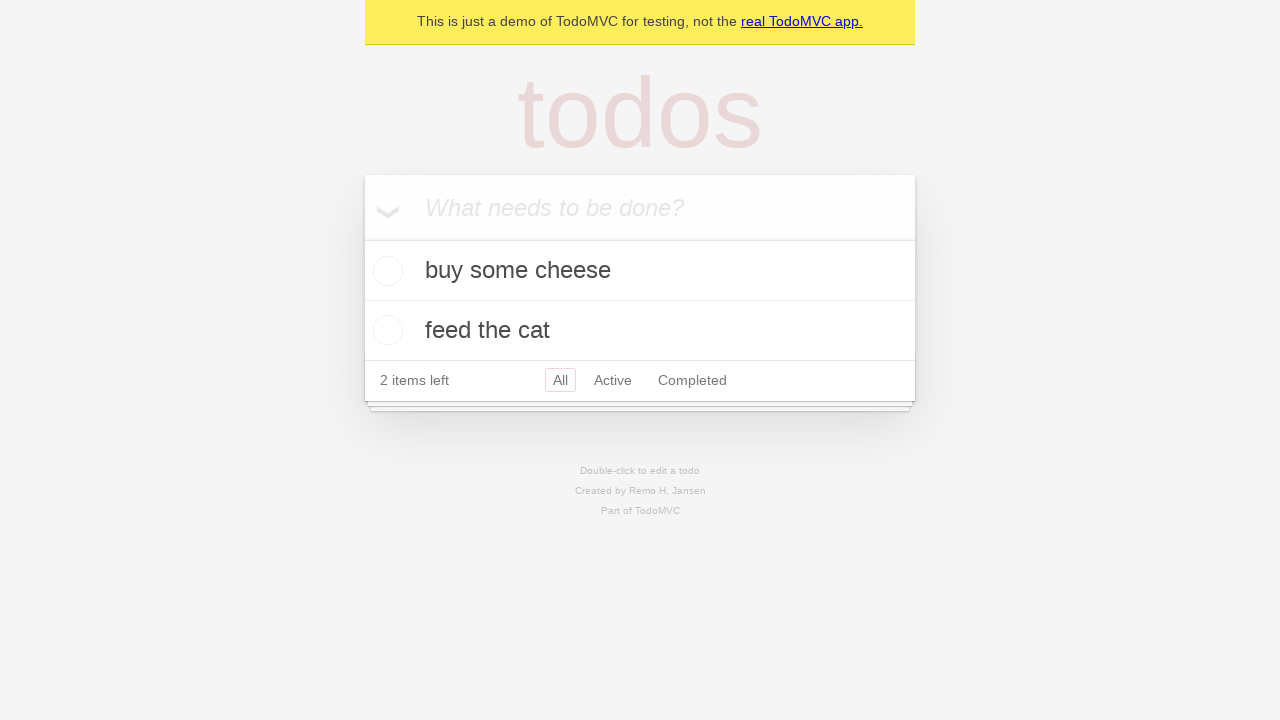

Filled todo input with 'book a doctors appointment' on internal:attr=[placeholder="What needs to be done?"i]
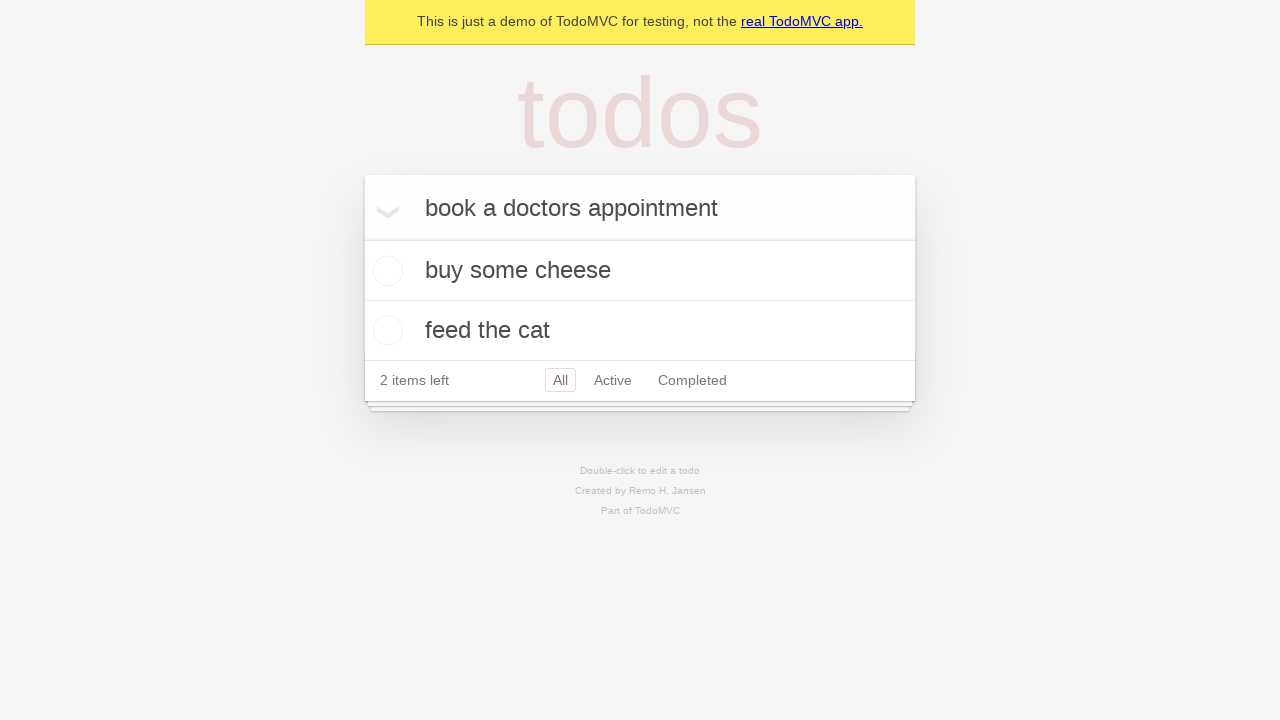

Pressed Enter to add third todo item on internal:attr=[placeholder="What needs to be done?"i]
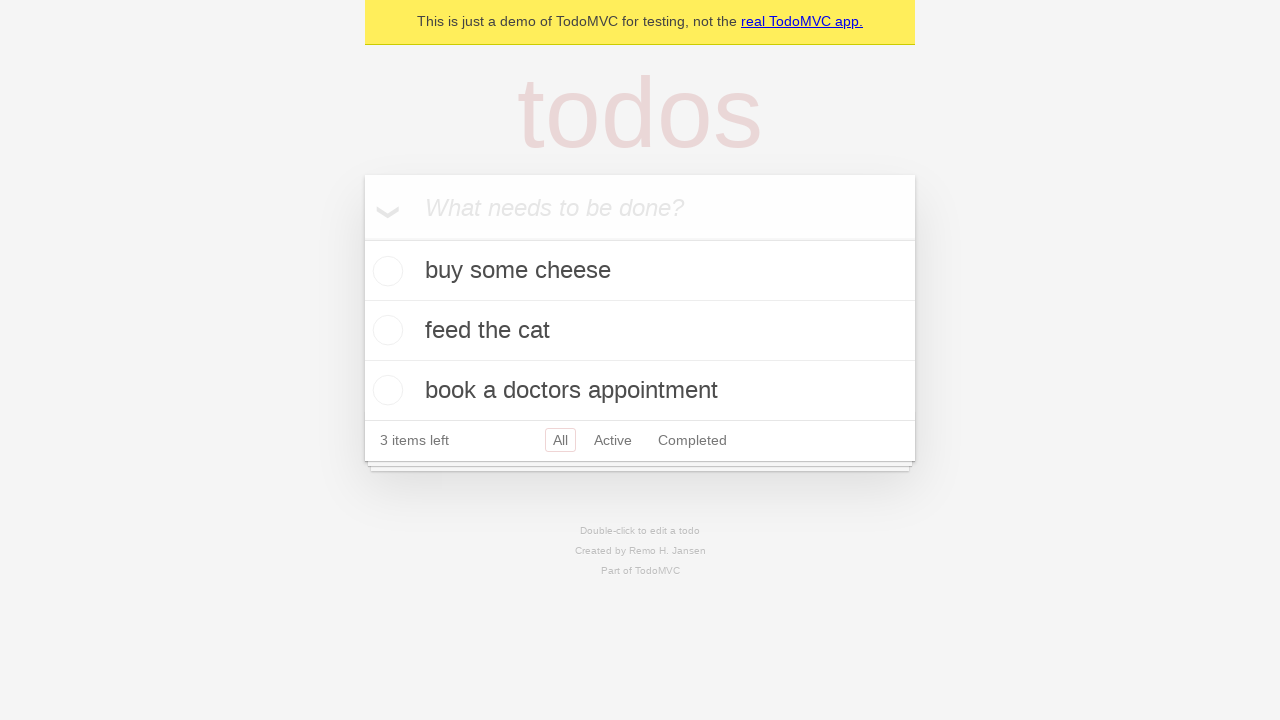

Clicked 'Mark all as complete' checkbox at (362, 238) on internal:label="Mark all as complete"i
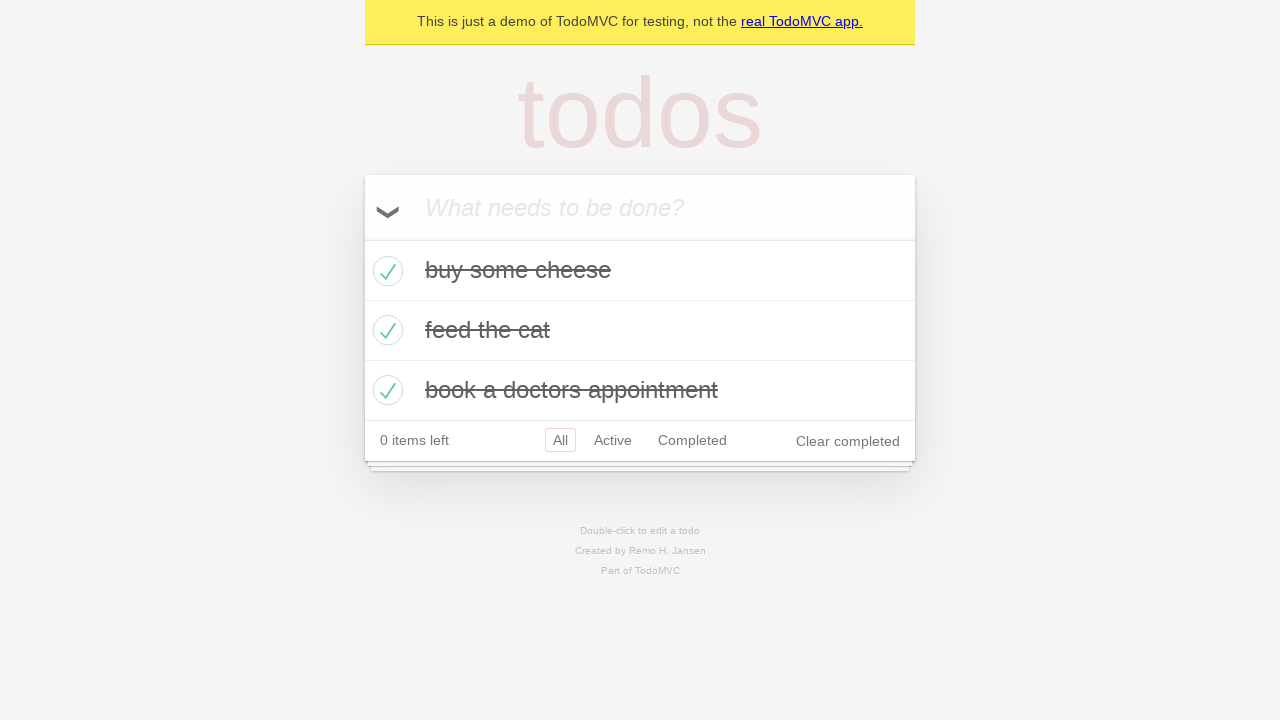

Verified all todo items are marked with completed class
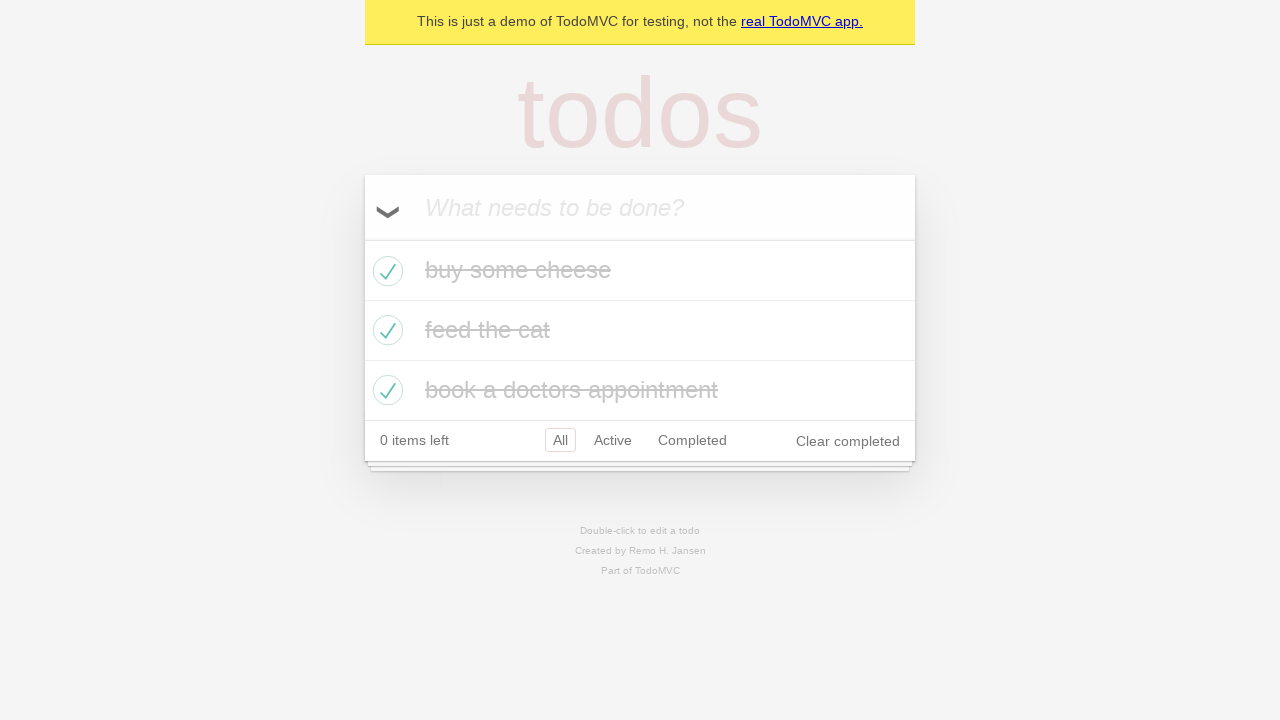

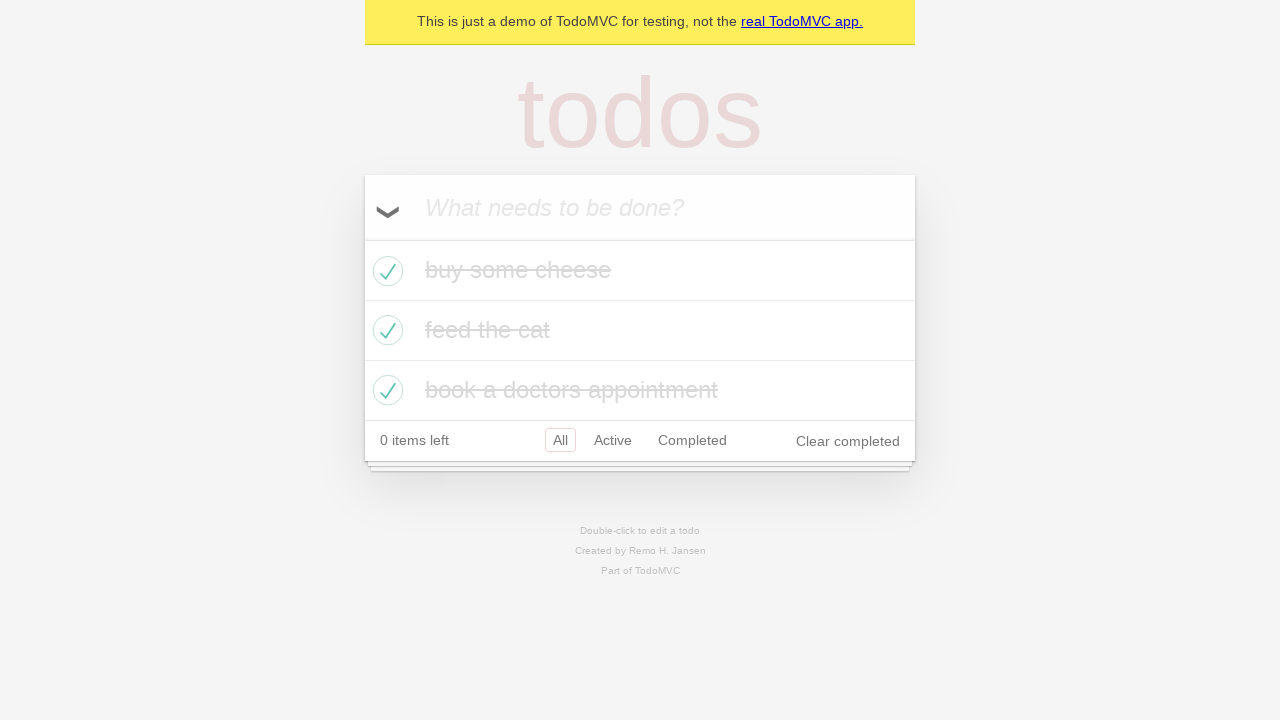